Tests that new todo items are appended to the bottom of the list by creating 3 items and verifying the count

Starting URL: https://demo.playwright.dev/todomvc

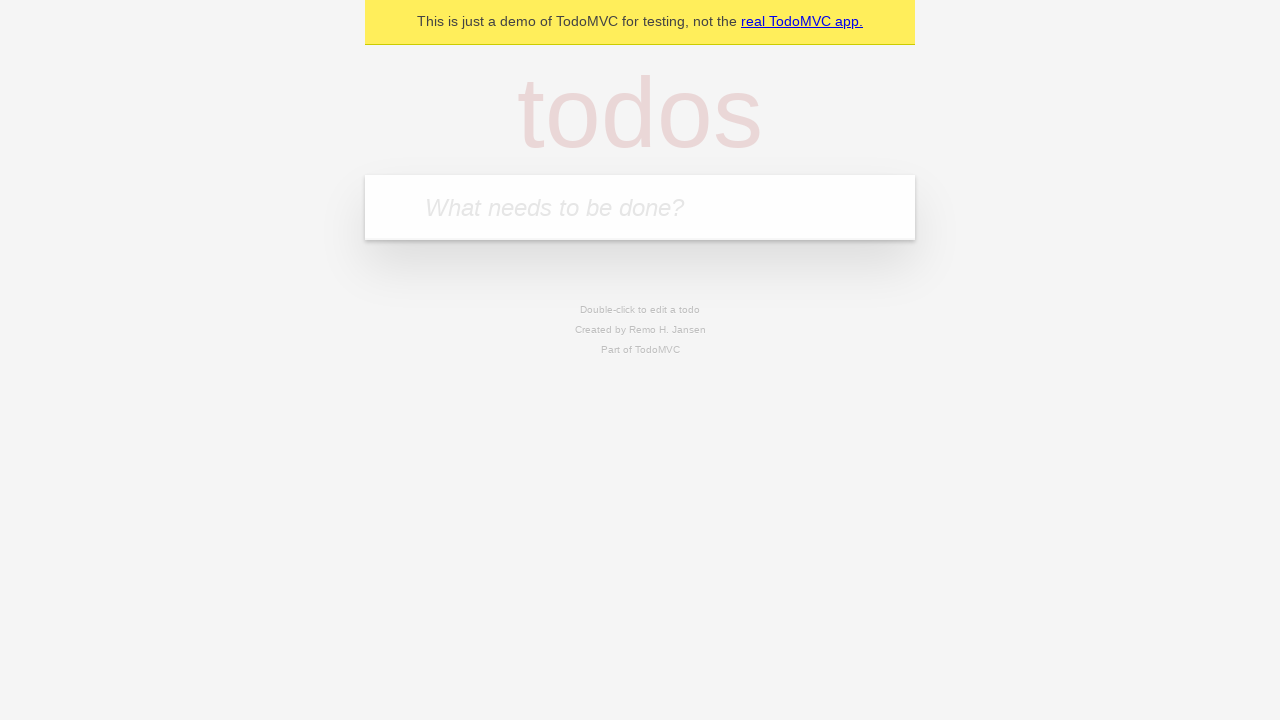

Located the 'What needs to be done?' input field
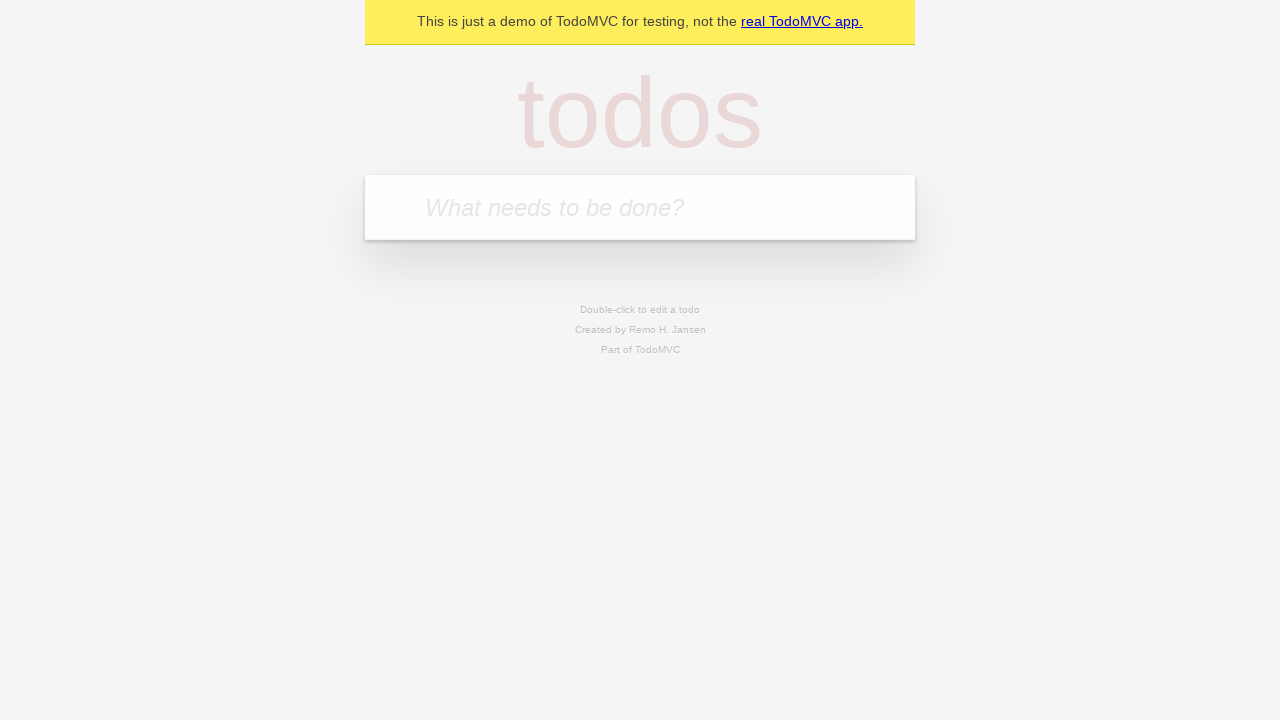

Filled first todo item: 'buy some cheese' on internal:attr=[placeholder="What needs to be done?"i]
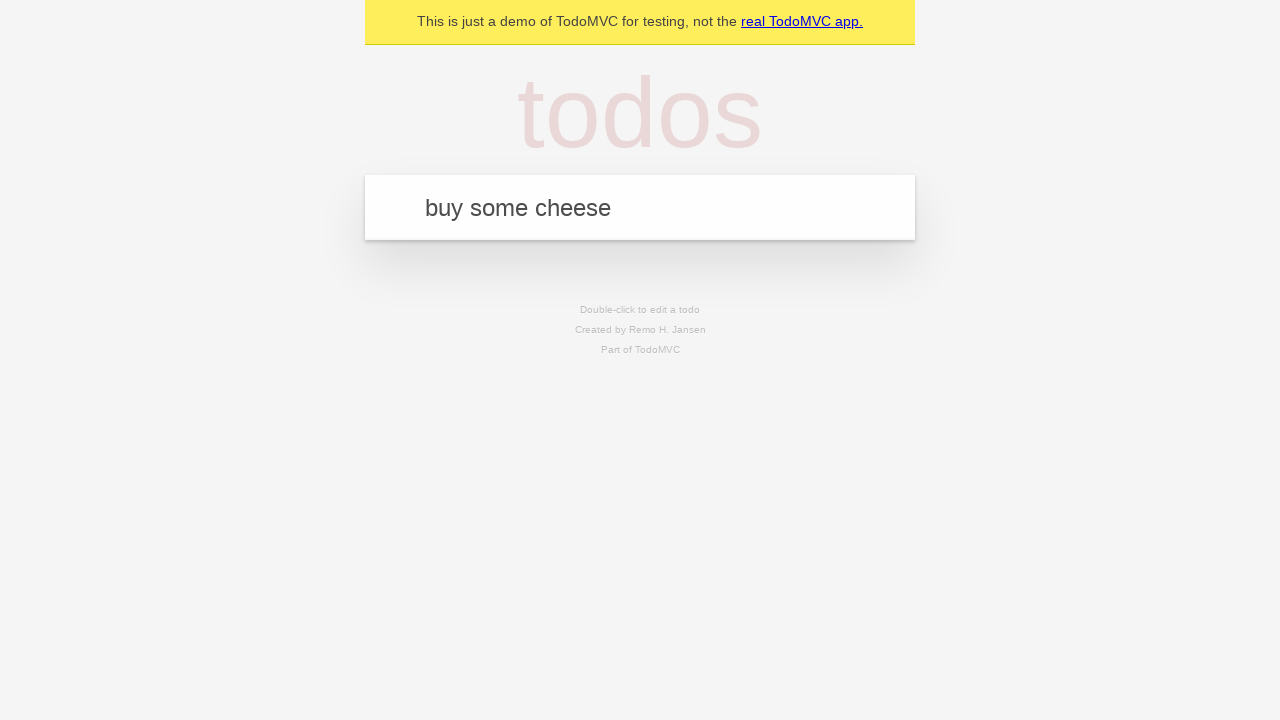

Pressed Enter to create first todo item on internal:attr=[placeholder="What needs to be done?"i]
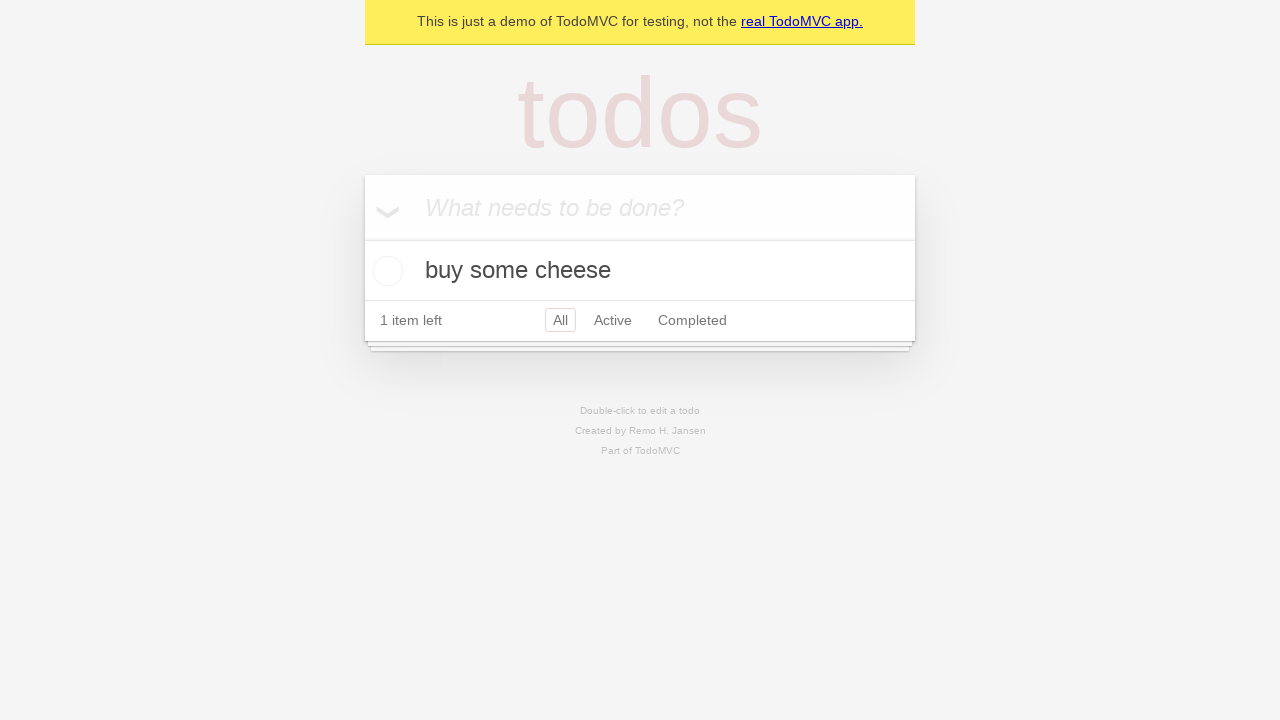

Filled second todo item: 'feed the cat' on internal:attr=[placeholder="What needs to be done?"i]
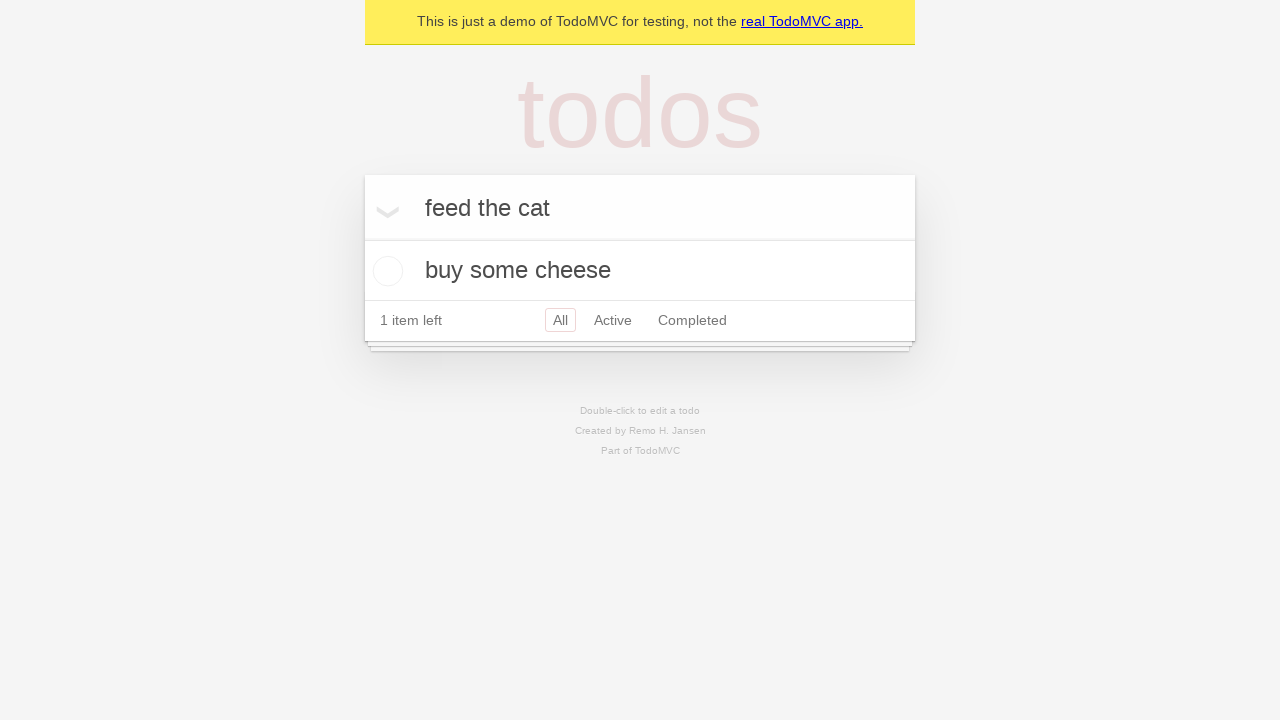

Pressed Enter to create second todo item on internal:attr=[placeholder="What needs to be done?"i]
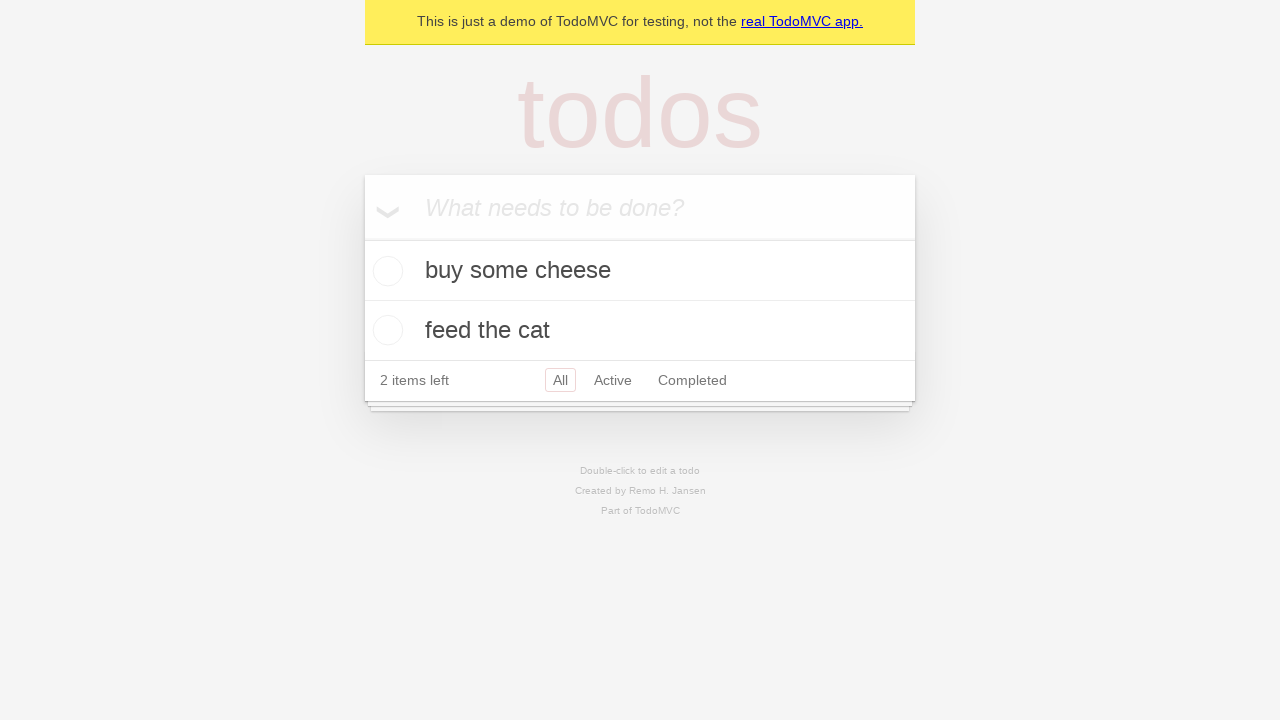

Filled third todo item: 'book a doctors appointment' on internal:attr=[placeholder="What needs to be done?"i]
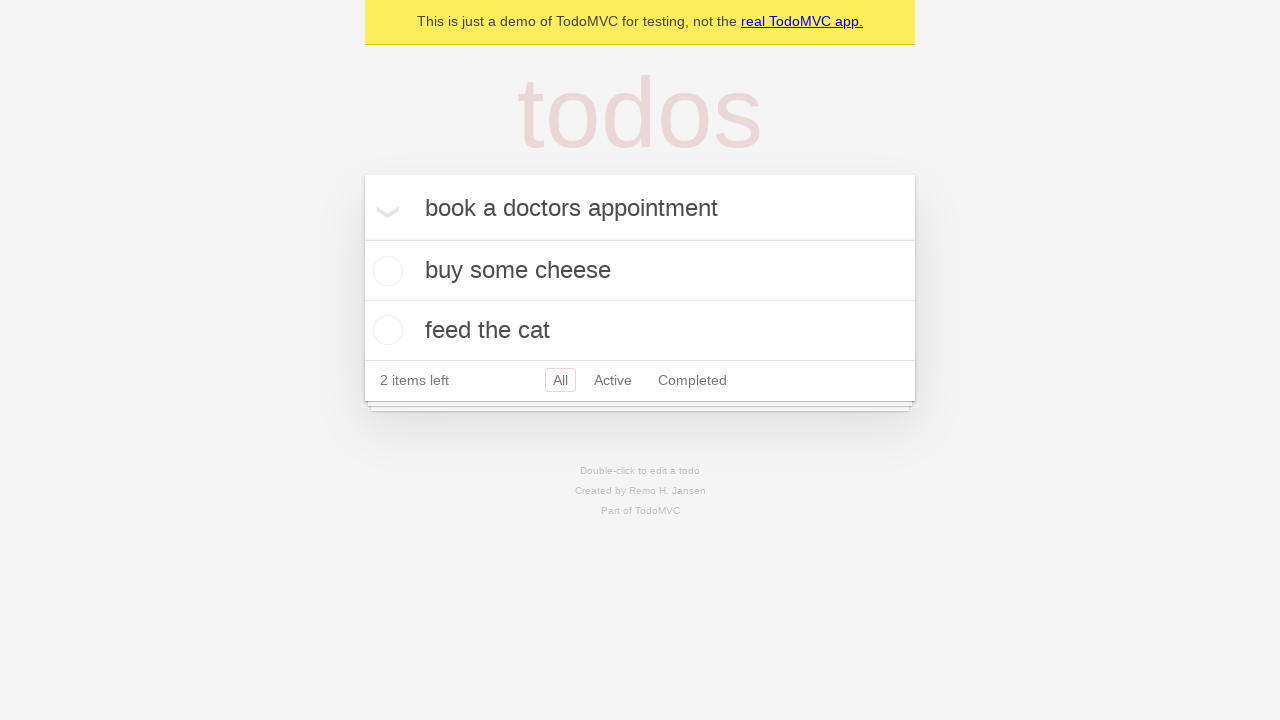

Pressed Enter to create third todo item on internal:attr=[placeholder="What needs to be done?"i]
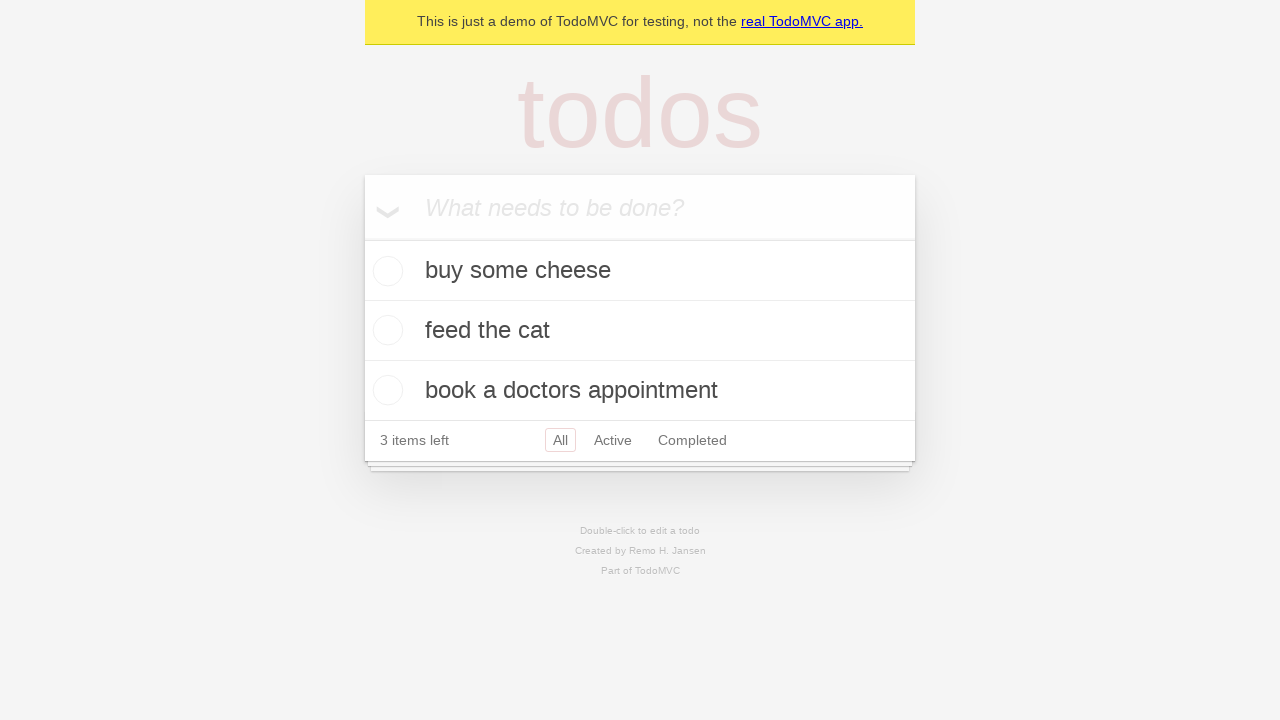

Verified all todo items have been created and todo count is visible
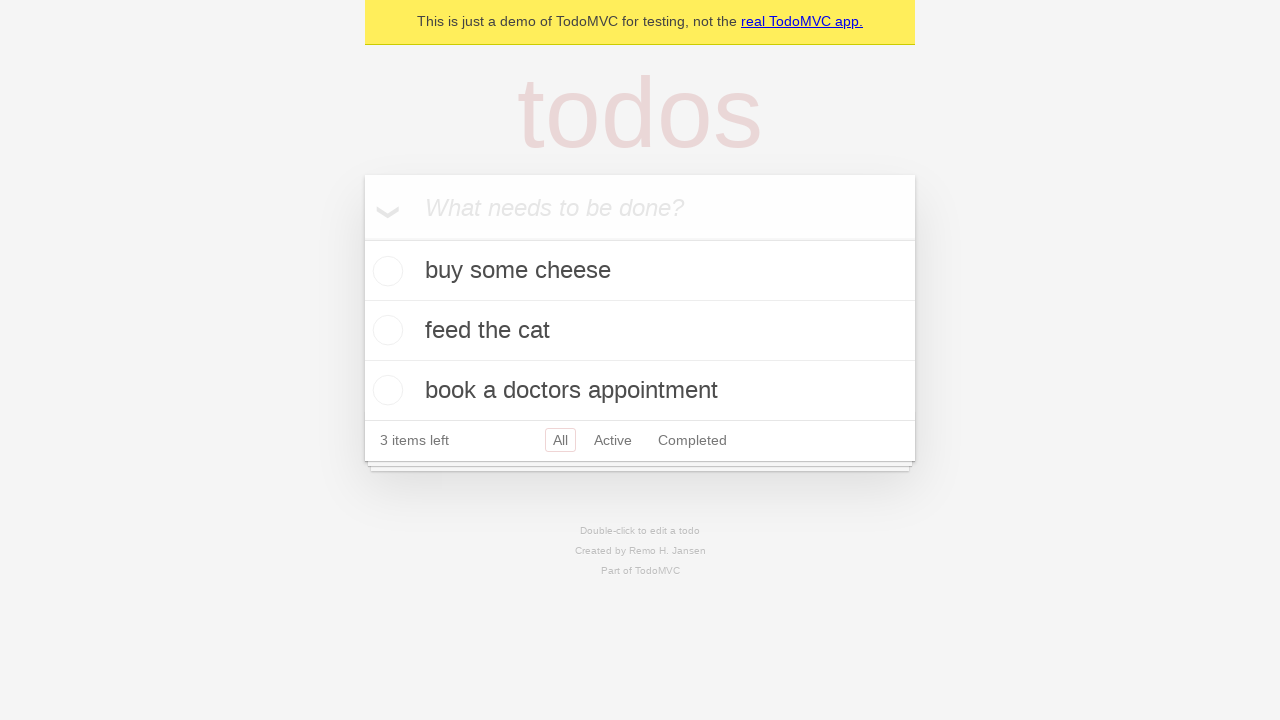

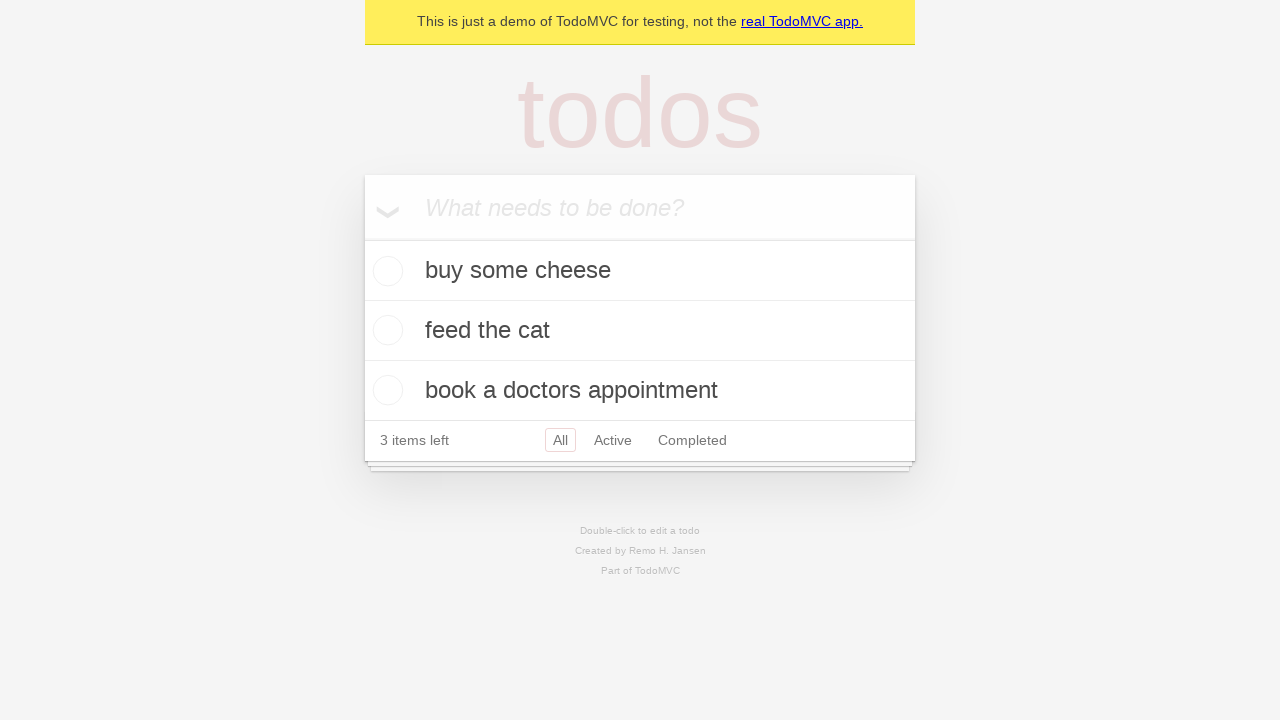